Tests dynamic loading page with insufficient wait time, clicking start button and attempting to verify text that may not be visible yet

Starting URL: https://automationfc.github.io/dynamic-loading/

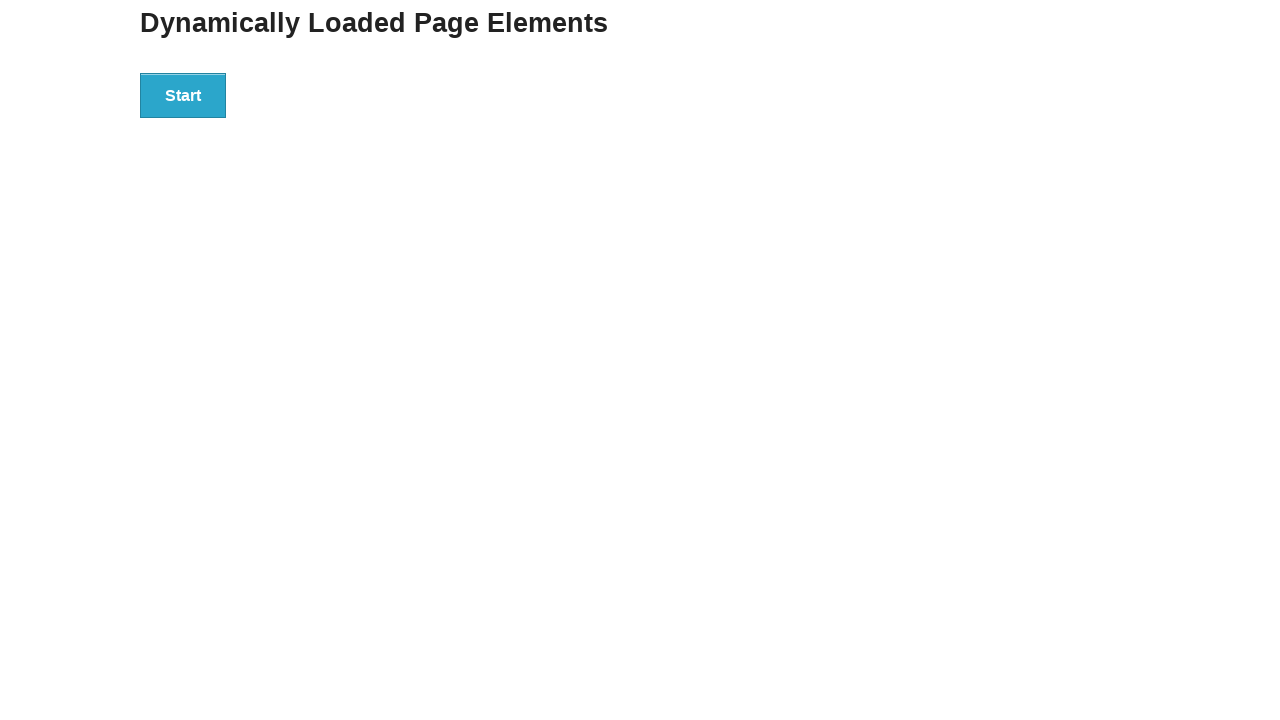

Clicked start button to initiate dynamic loading at (183, 95) on div#start>button
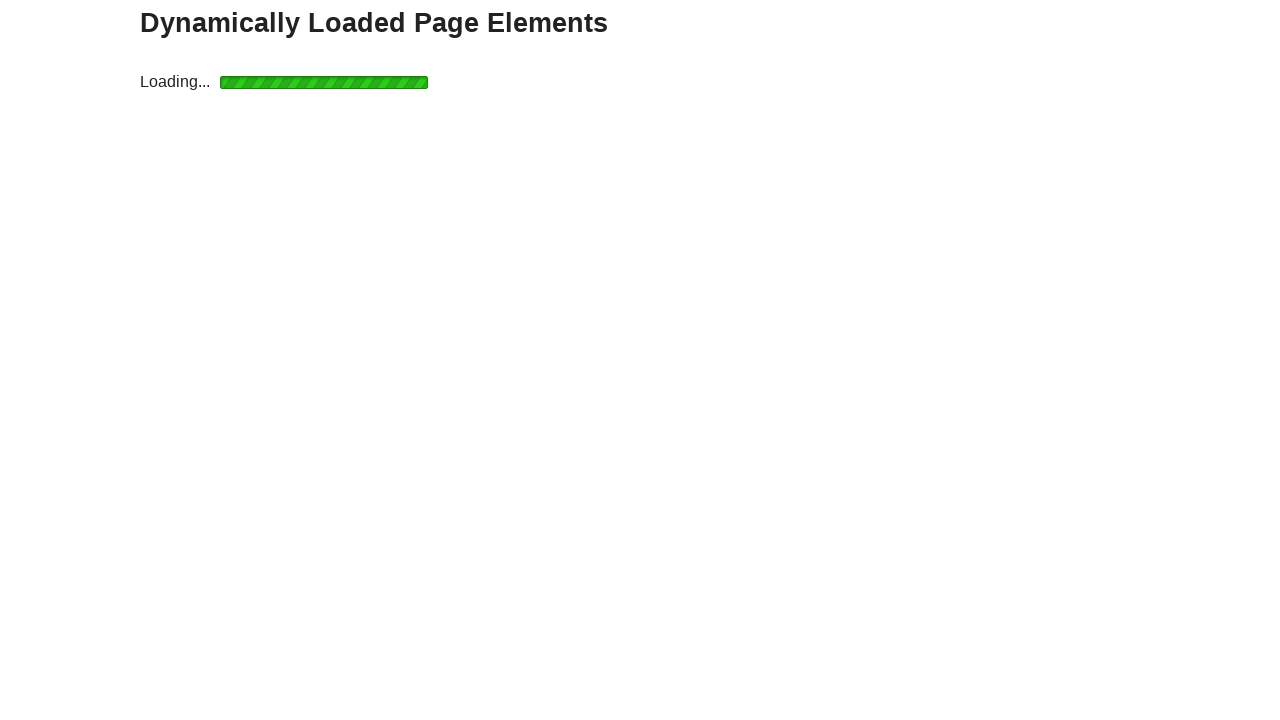

Timeout occurred while waiting for finish text - insufficient wait time as expected
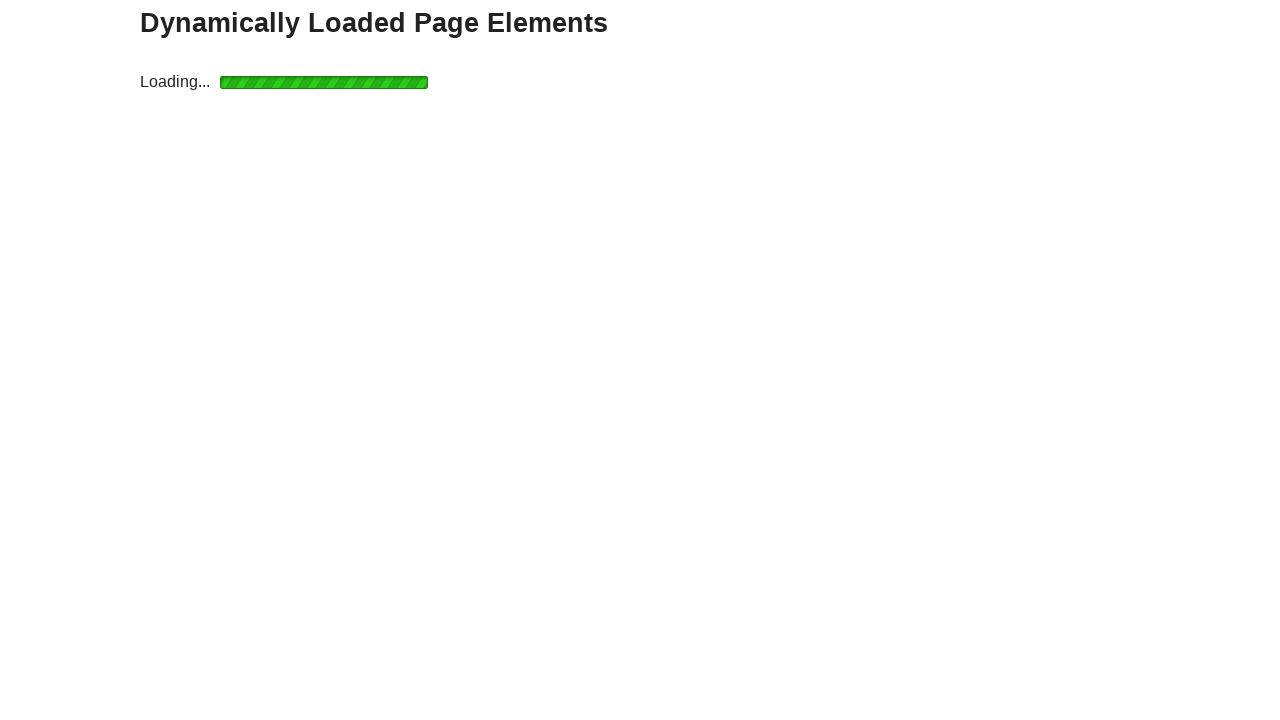

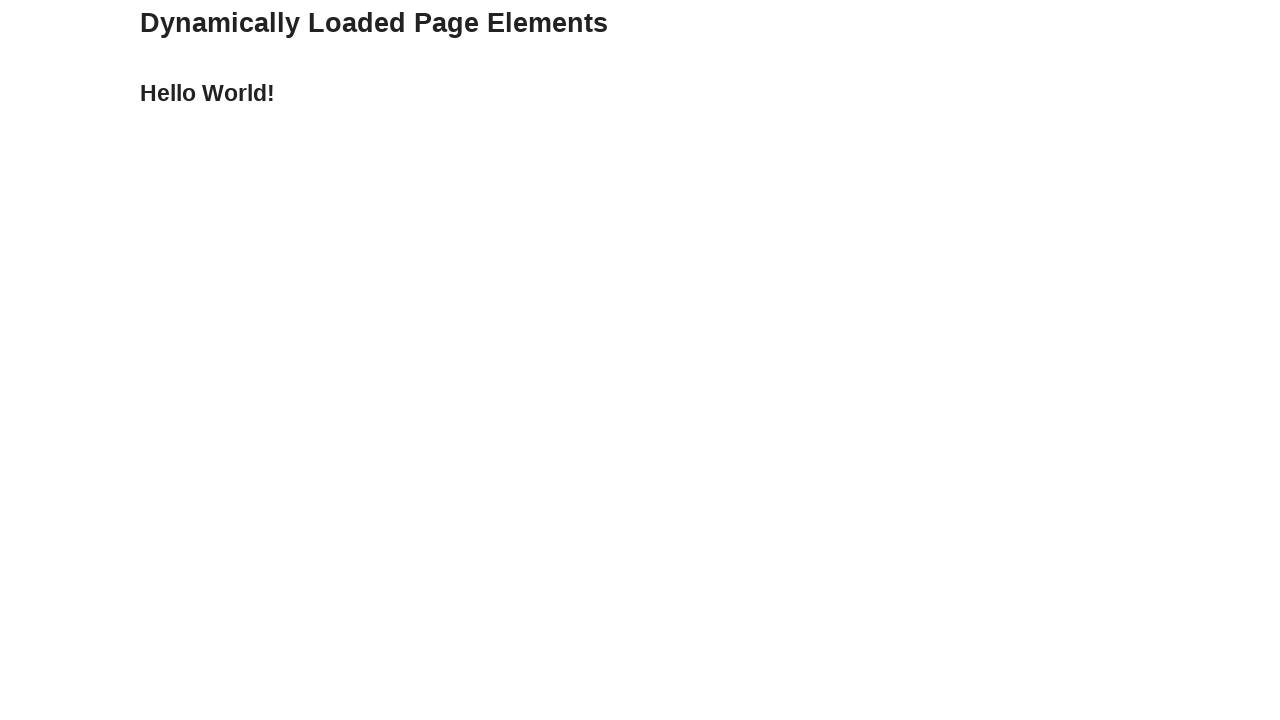